Tests the grocery shopping practice site by searching for "Tom" (tomato), then incrementing the quantity by clicking the increment button multiple times

Starting URL: https://rahulshettyacademy.com/seleniumPractise/#/

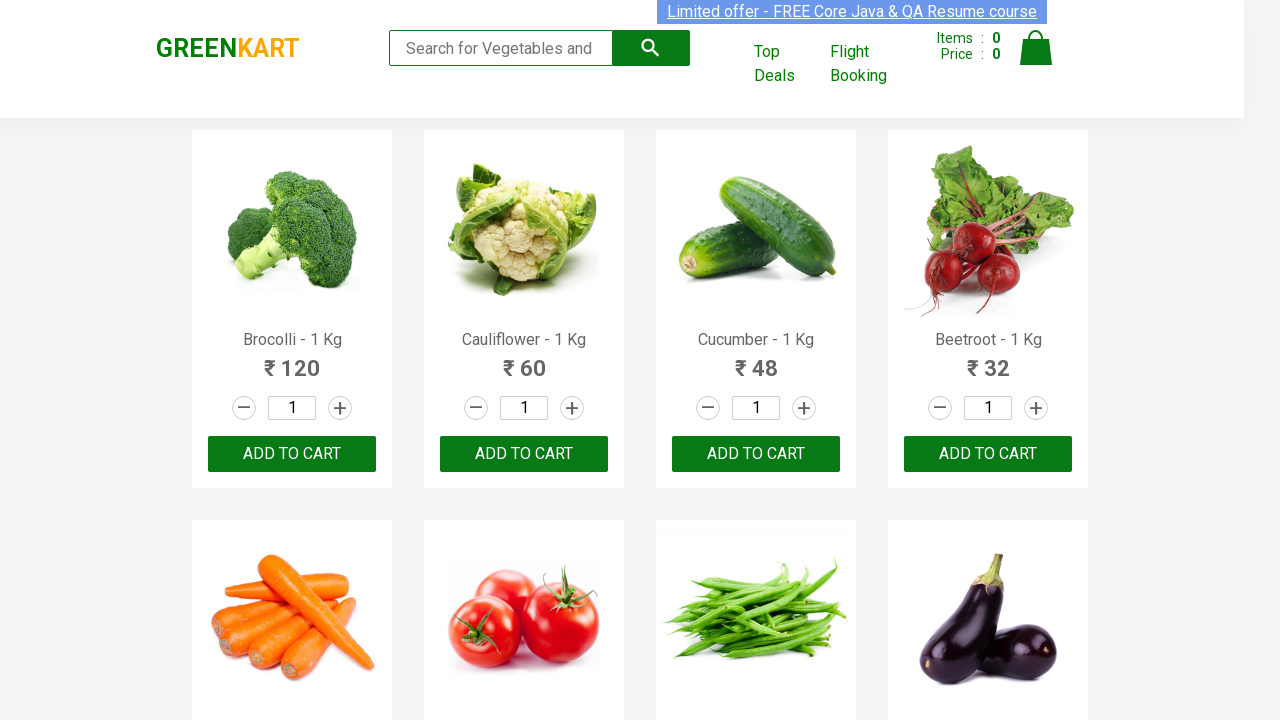

Filled search box with 'Tom' to find tomato on input[type='search']
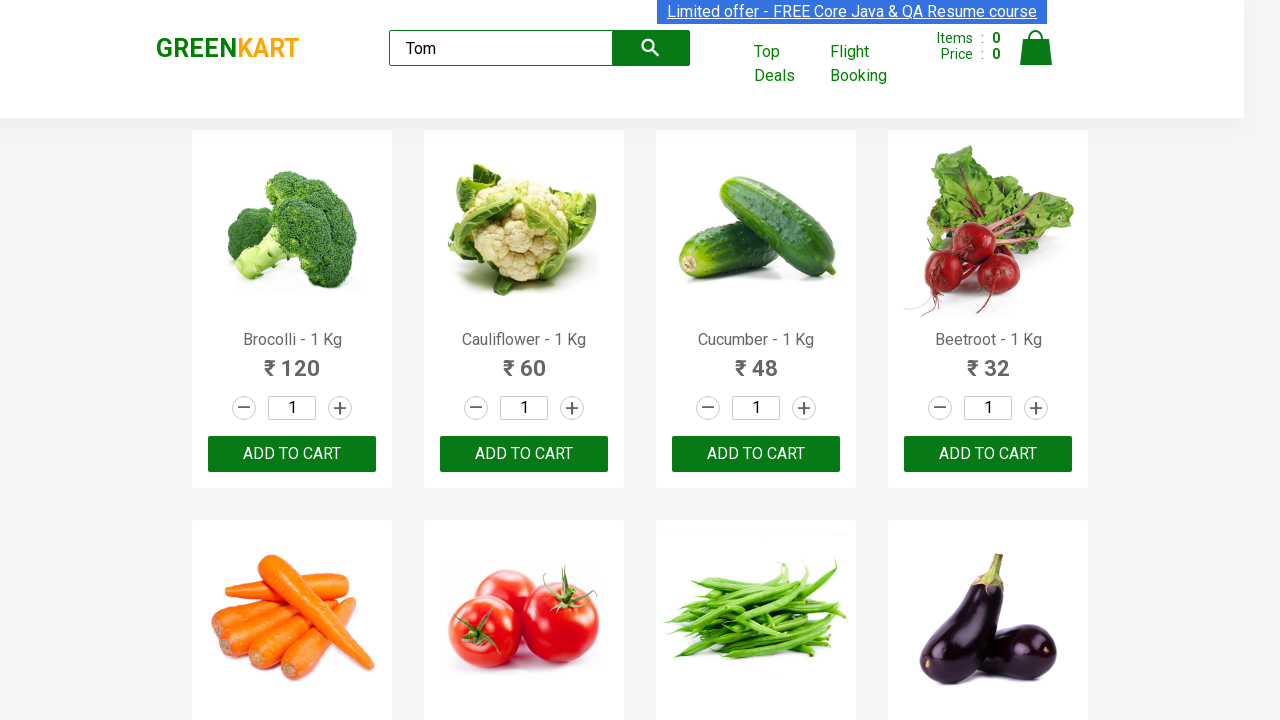

Waited for search results to filter
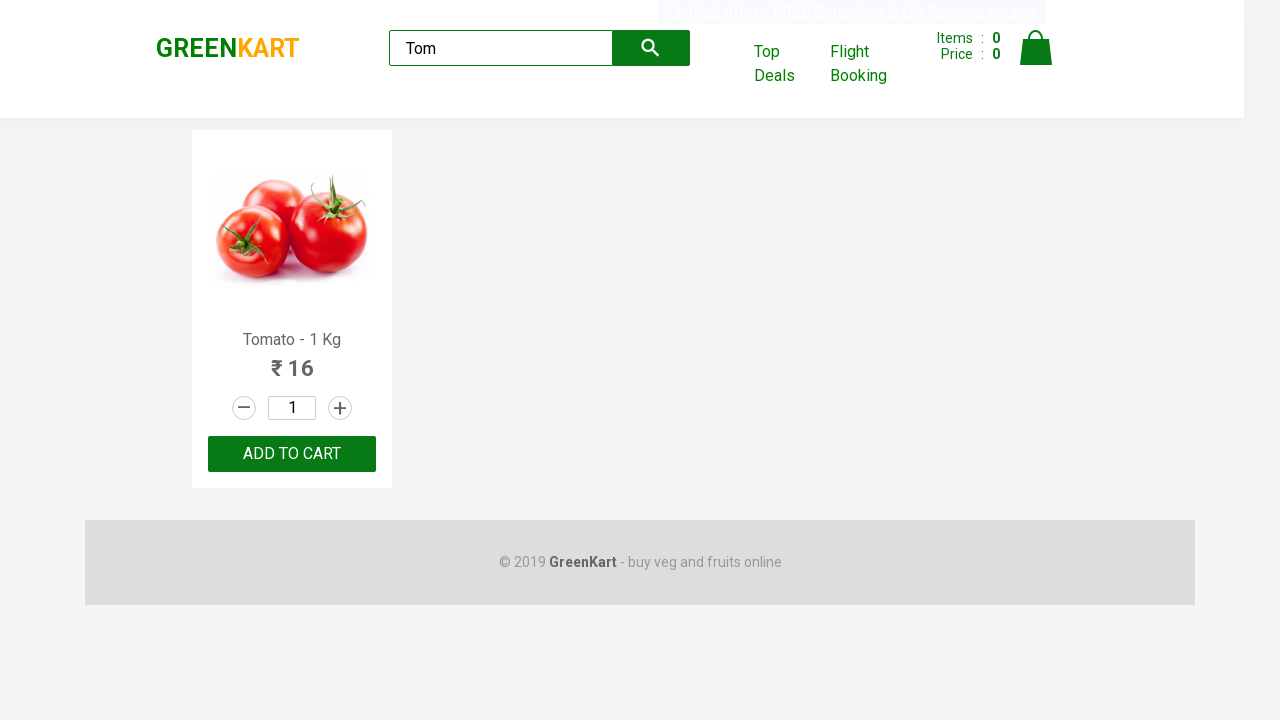

Retrieved current quantity value: 1
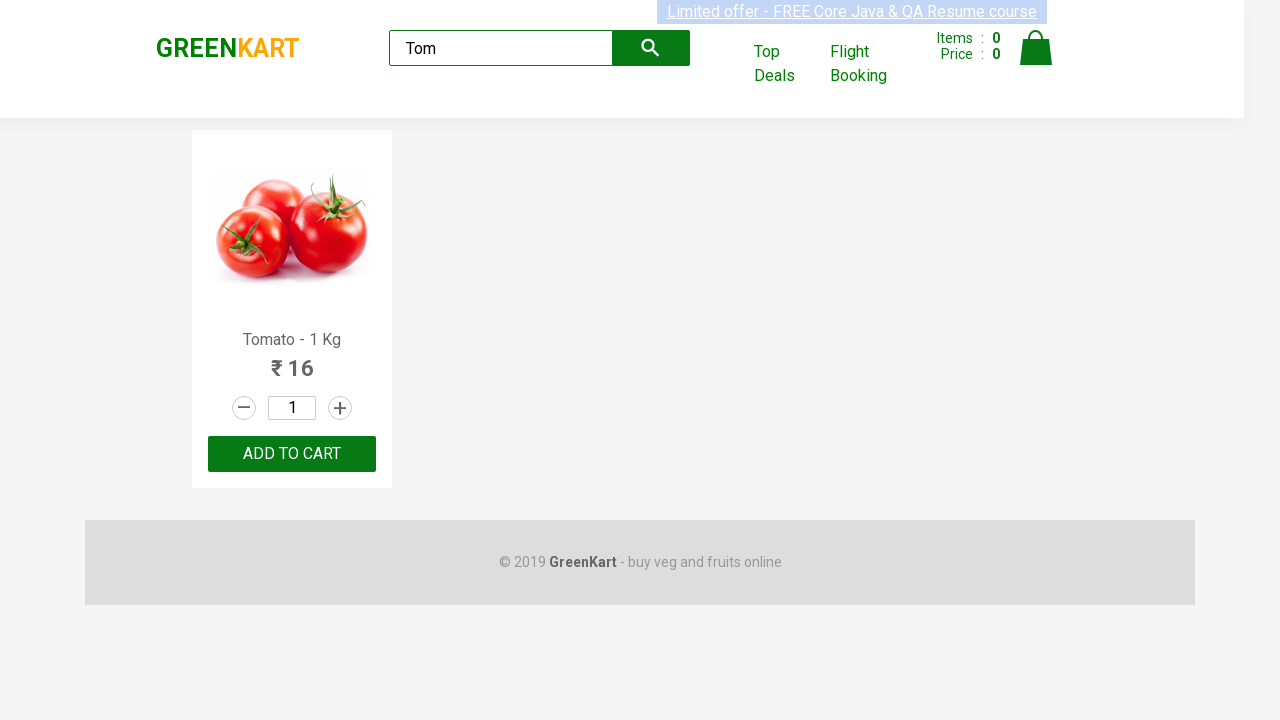

Clicked increment button to increase quantity (iteration 2) at (340, 408) on a.increment
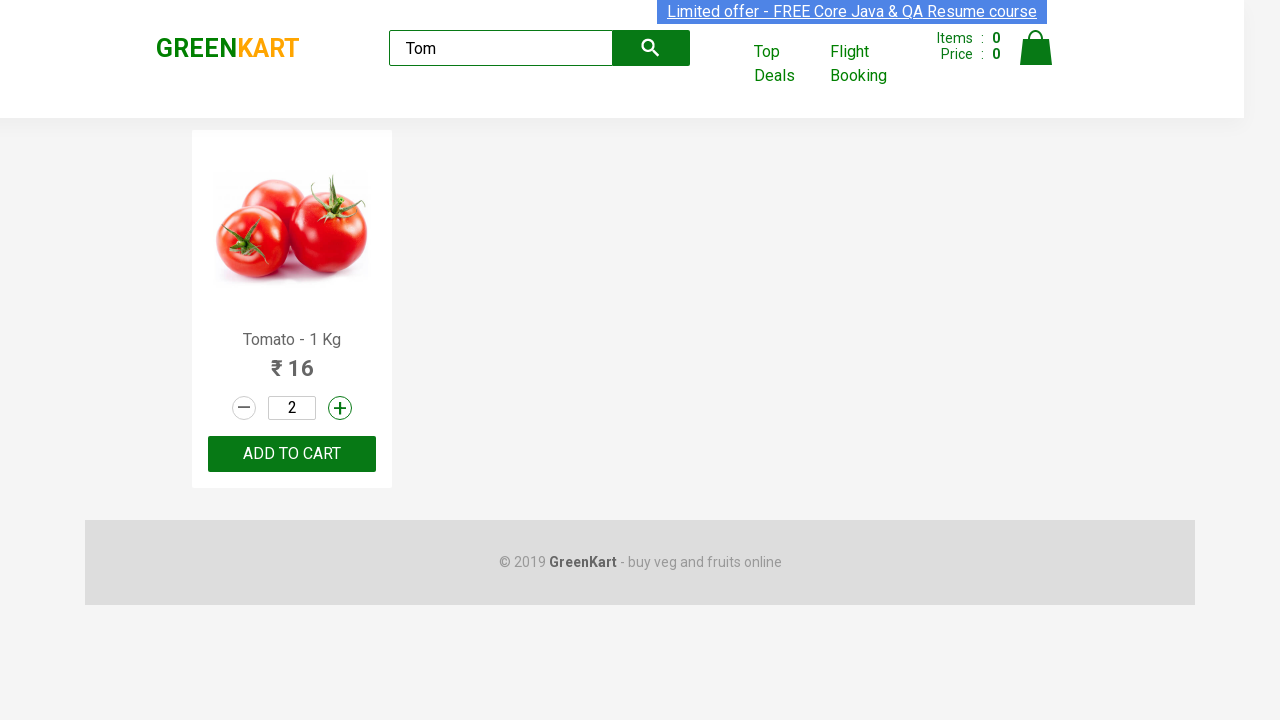

Clicked increment button to increase quantity (iteration 3) at (340, 408) on a.increment
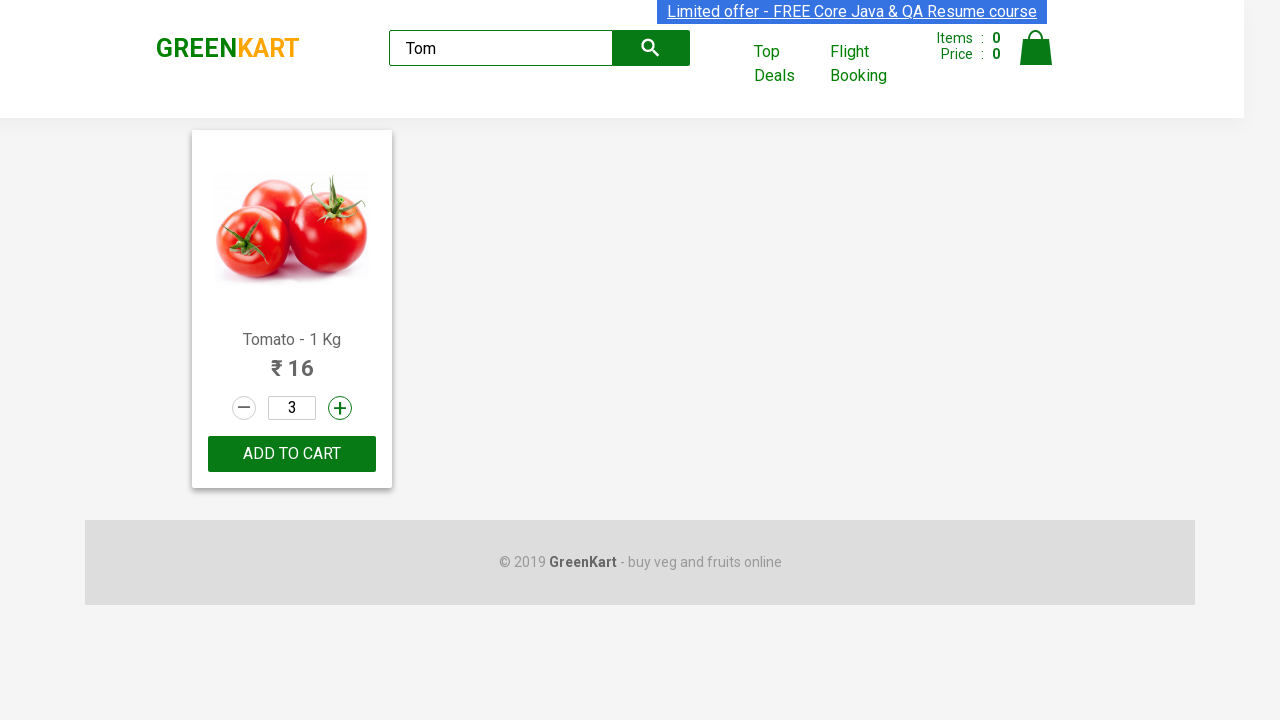

Waited for quantity to update to target value of 3
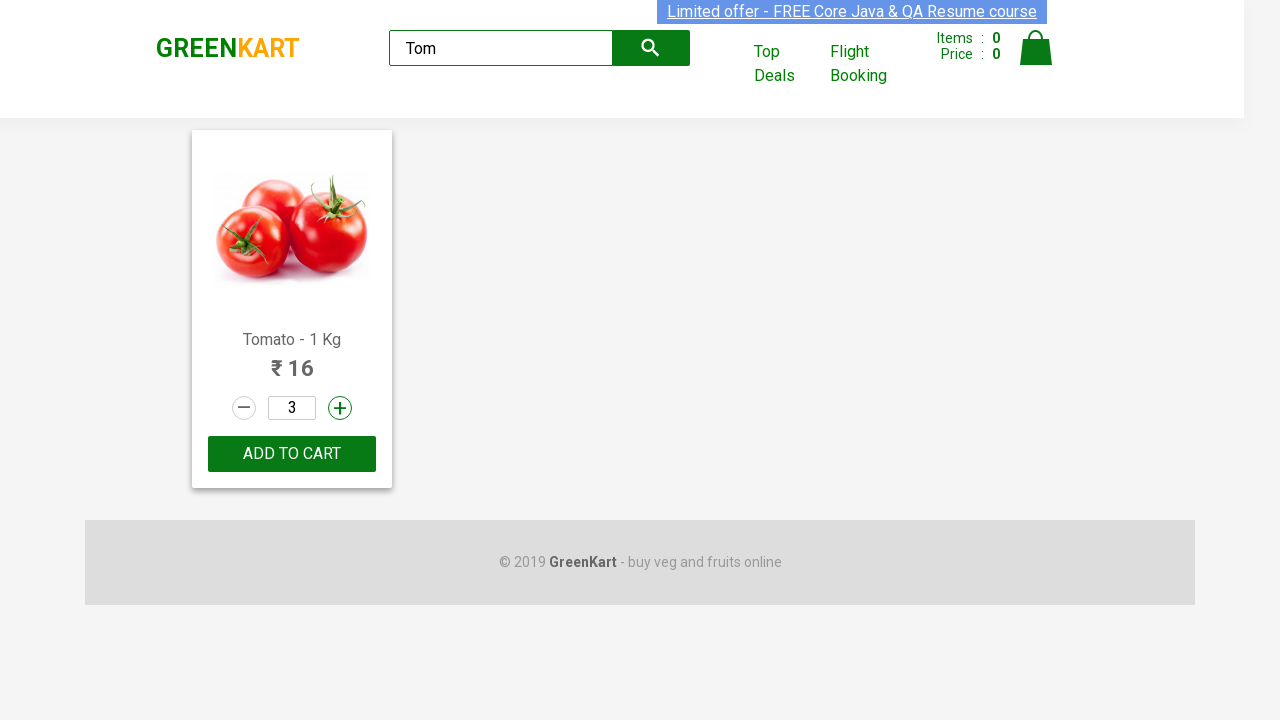

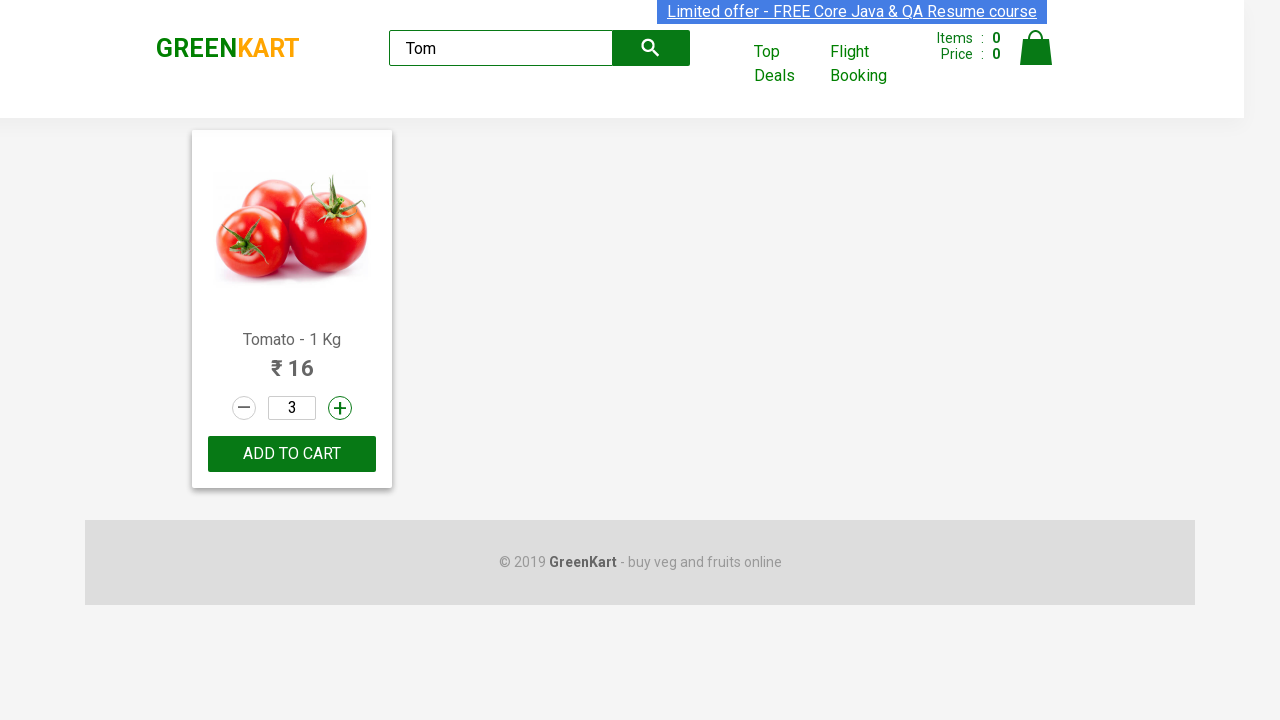